Tests that the potencia (power) field handles mixed alphanumeric input

Starting URL: https://carros-crud.vercel.app/

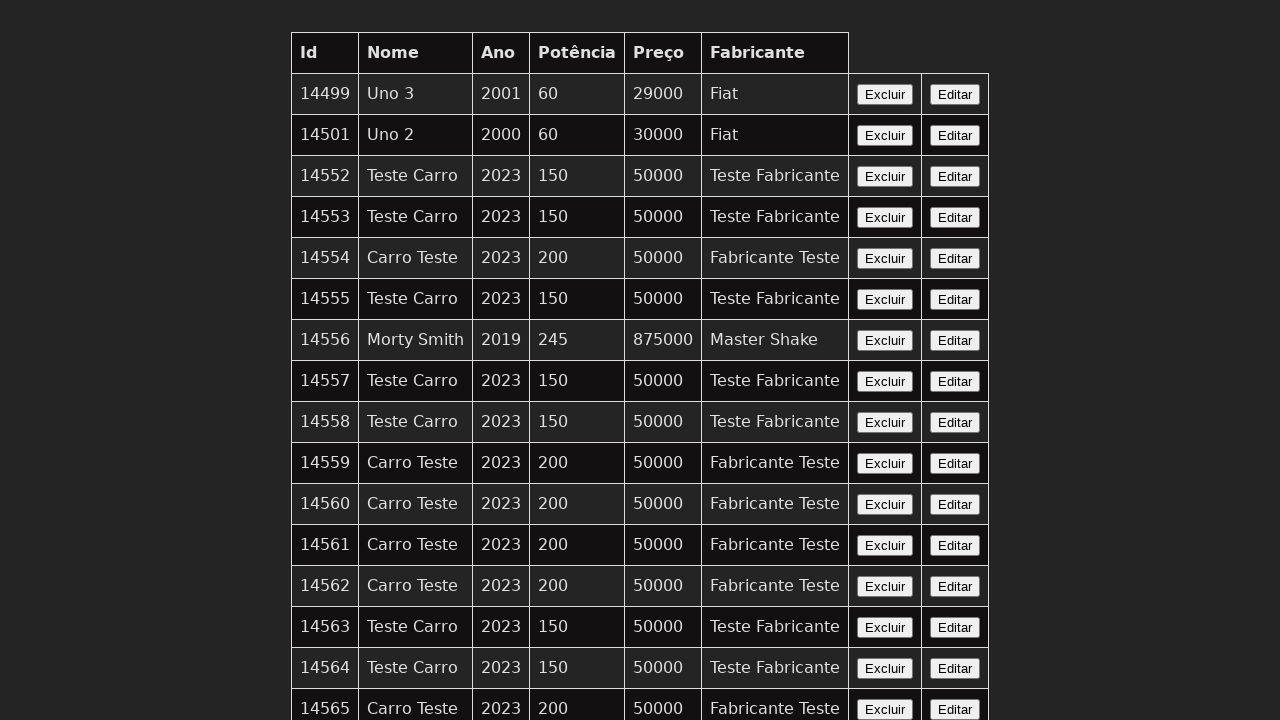

Filled potencia field with mixed alphanumeric input 'abc123' to test validation on input[name='potencia']
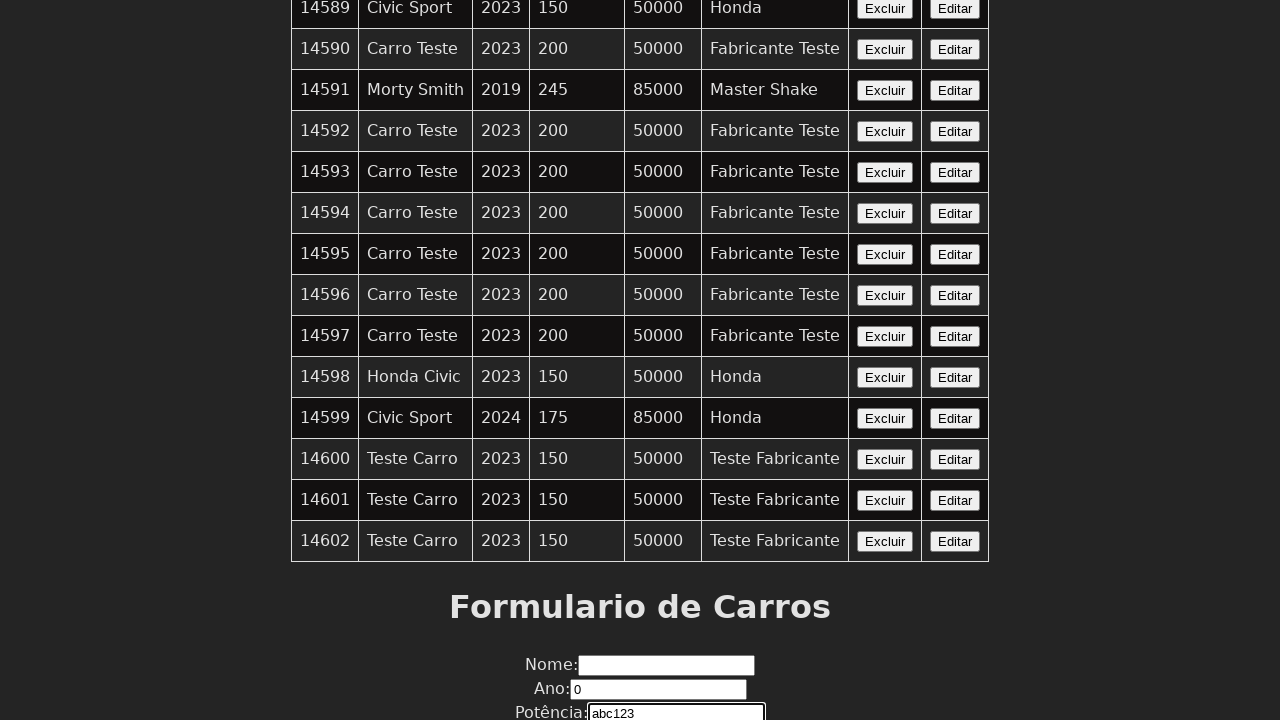

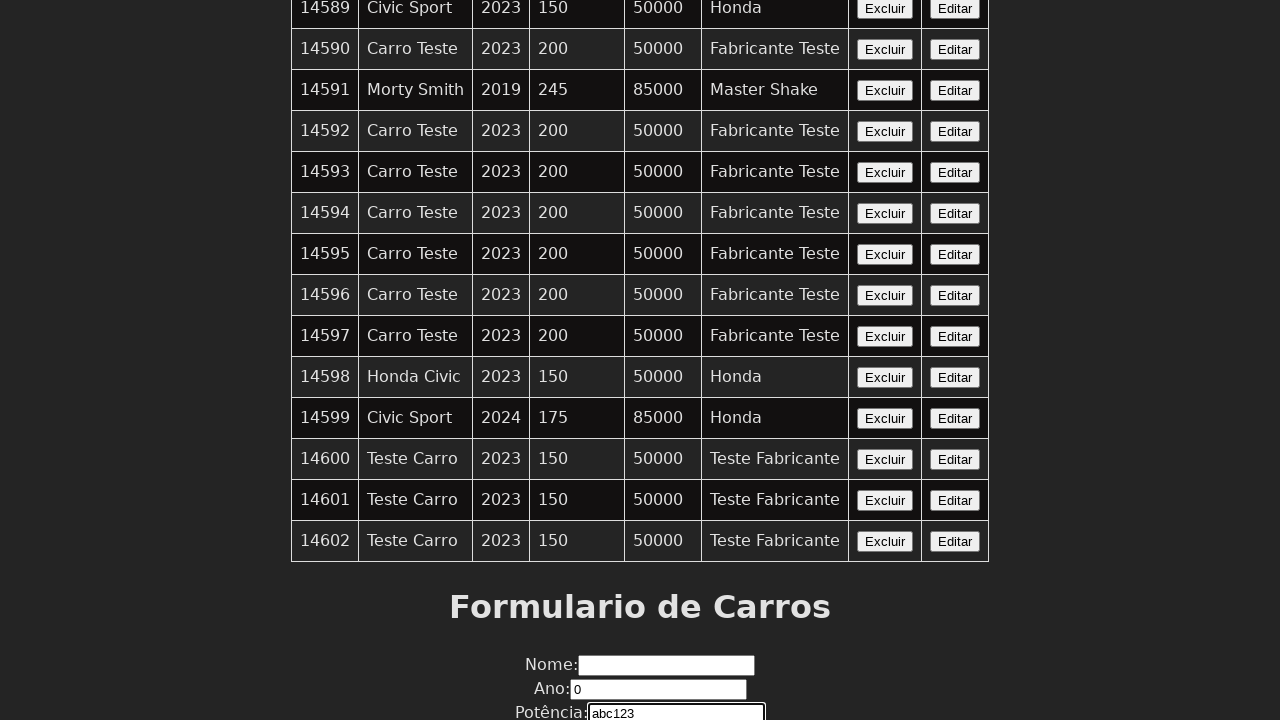